Clicks on the Members option in the About menu to stay on the same page

Starting URL: https://bauxiteresidue.ufma.br/pages/membros.php

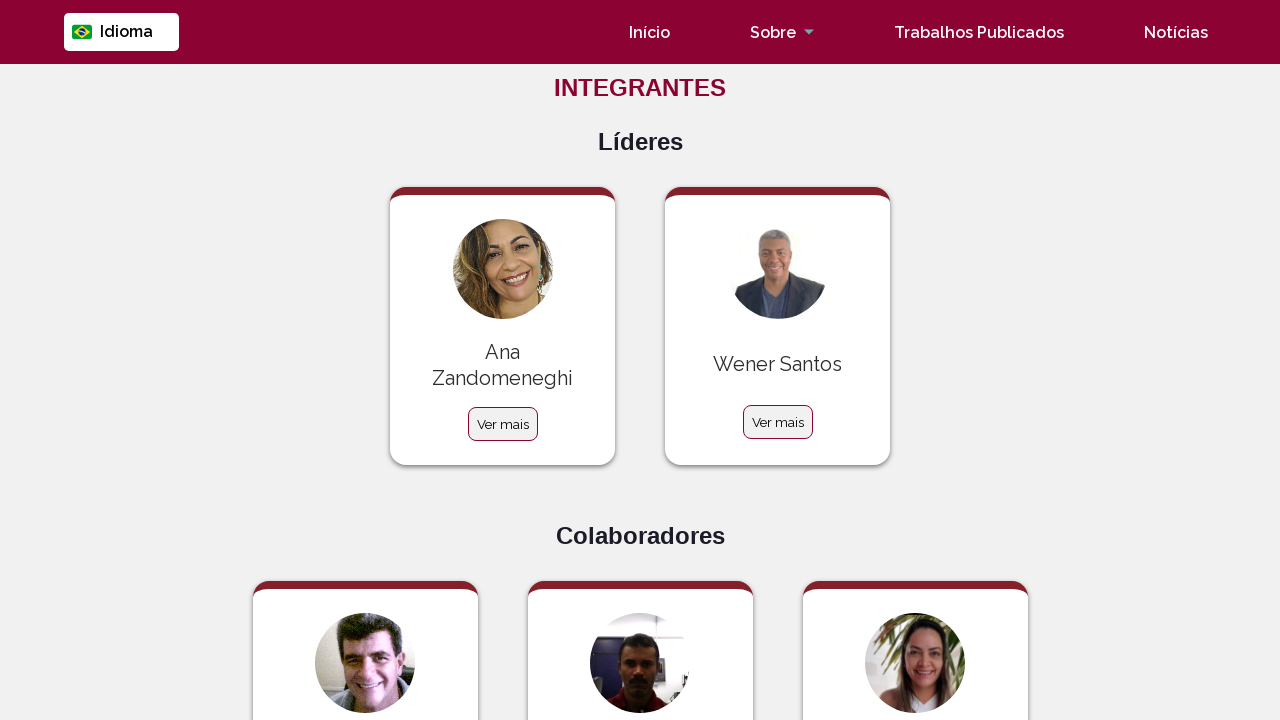

Clicked on About (Sobre) button at (773, 32) on text=Sobre
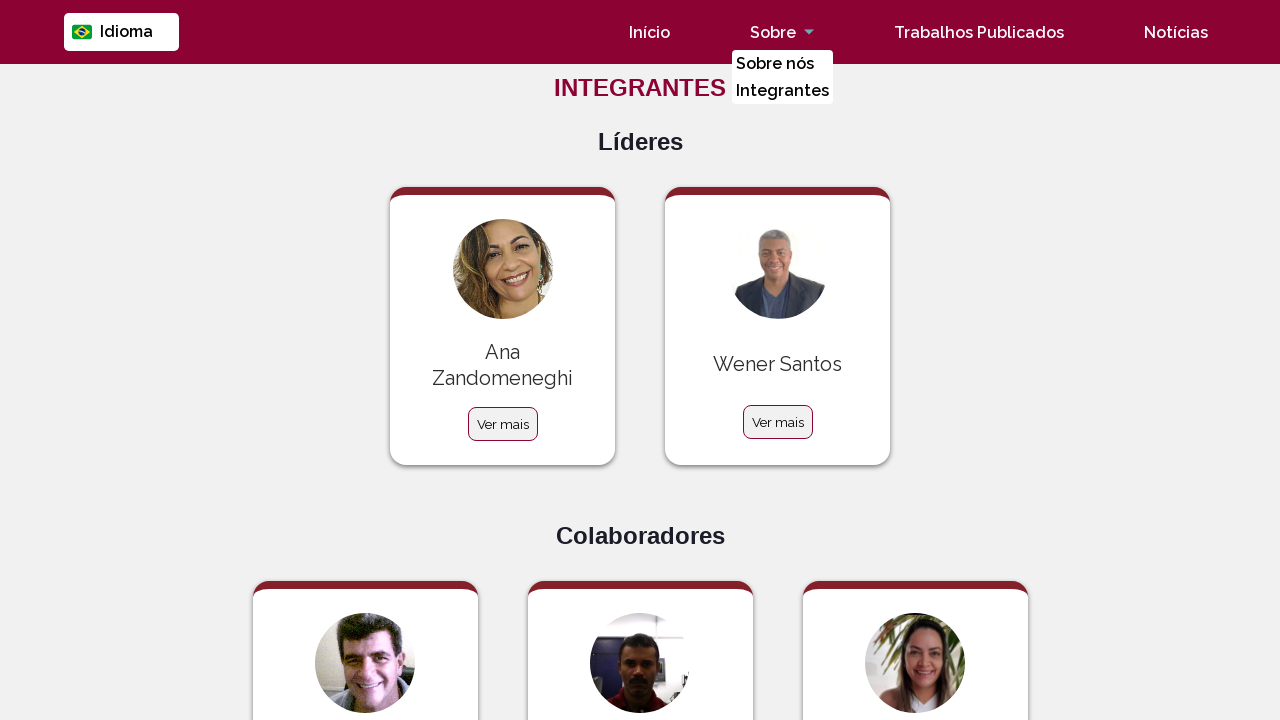

Clicked on Members (Integrantes) option in About menu at (782, 90) on text=Integrantes
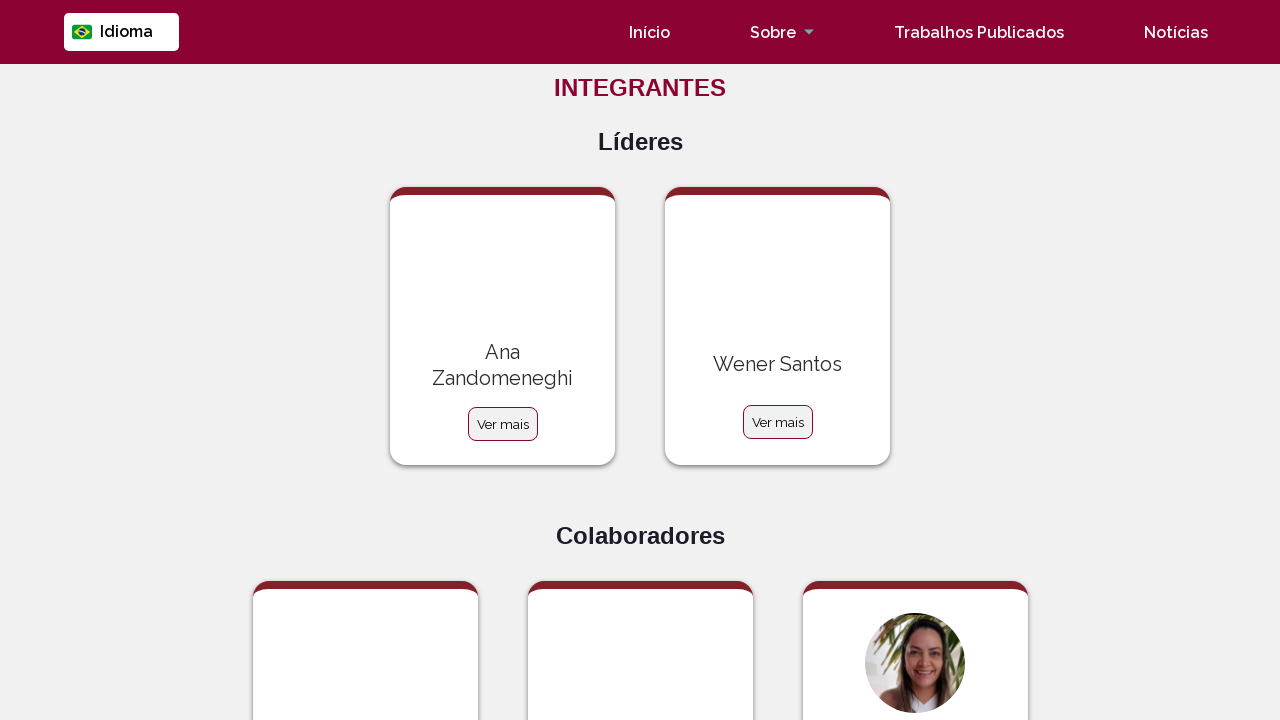

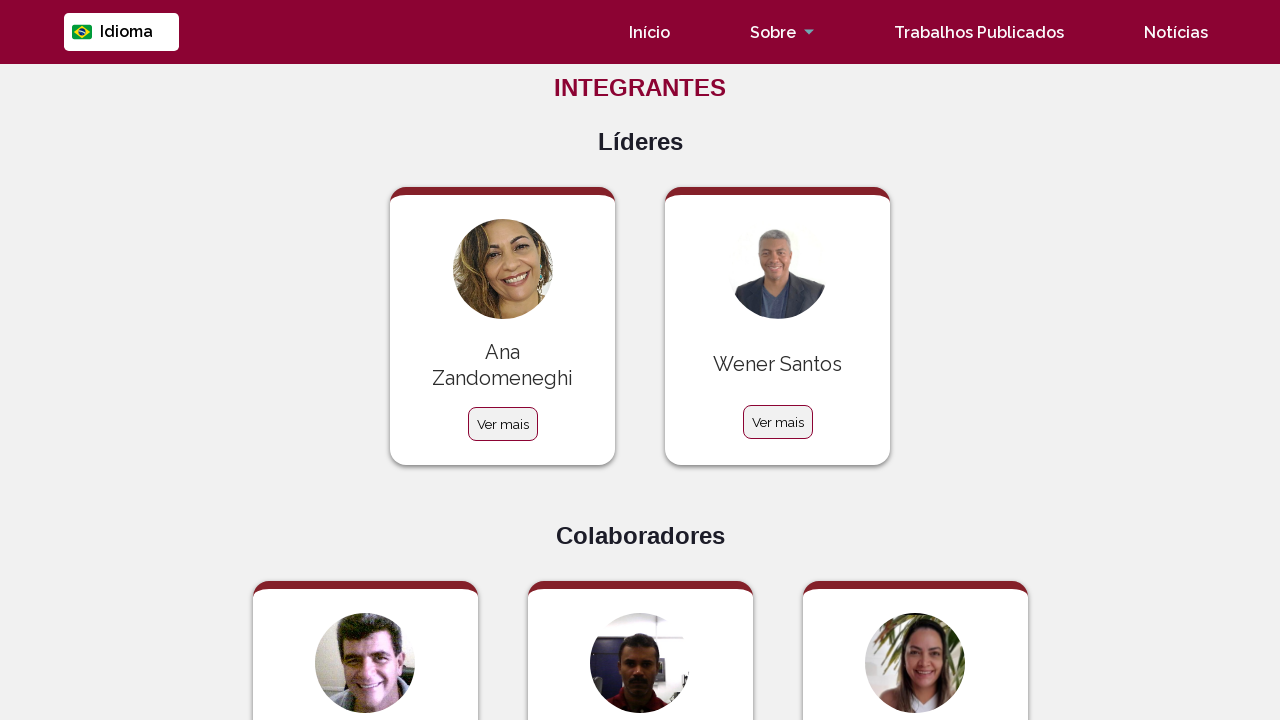